Tests navigation through the Evil Corp website by clicking through different sections (What We Do, About, Contact) and returning to home page

Starting URL: https://evil-corp.carrd.co

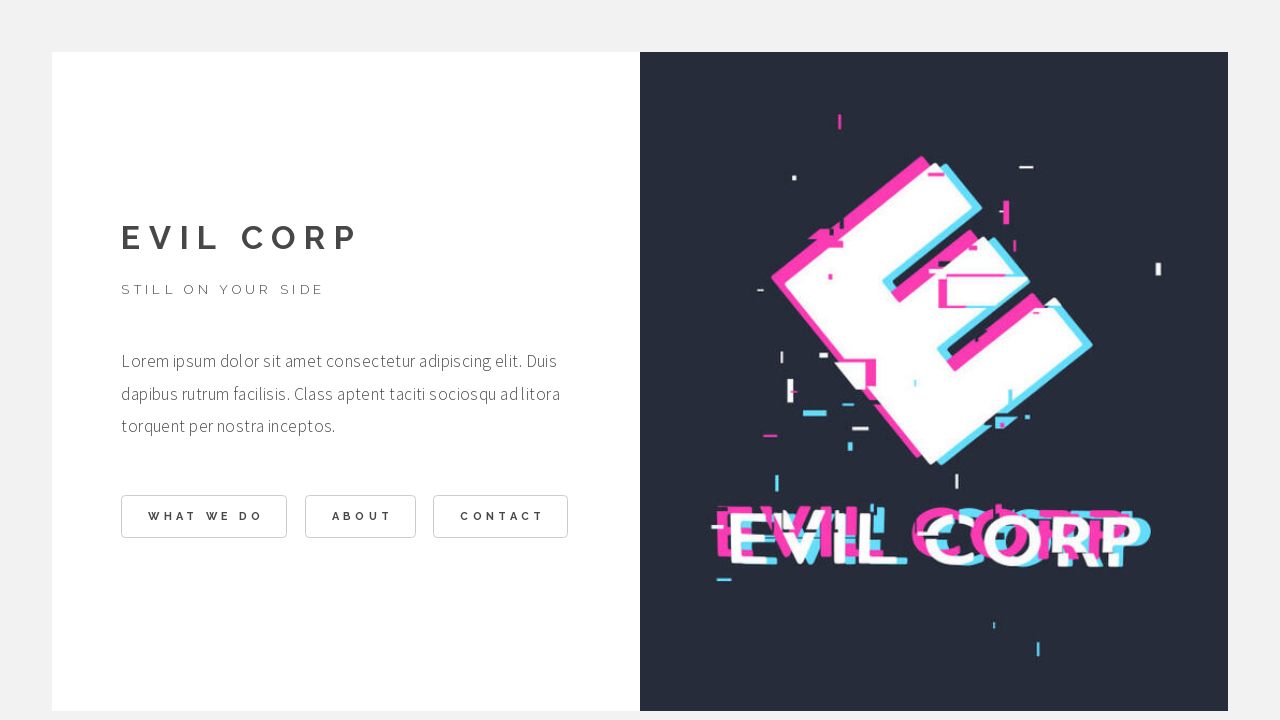

Clicked 'What We Do' button at (204, 517) on #buttons02 .n01
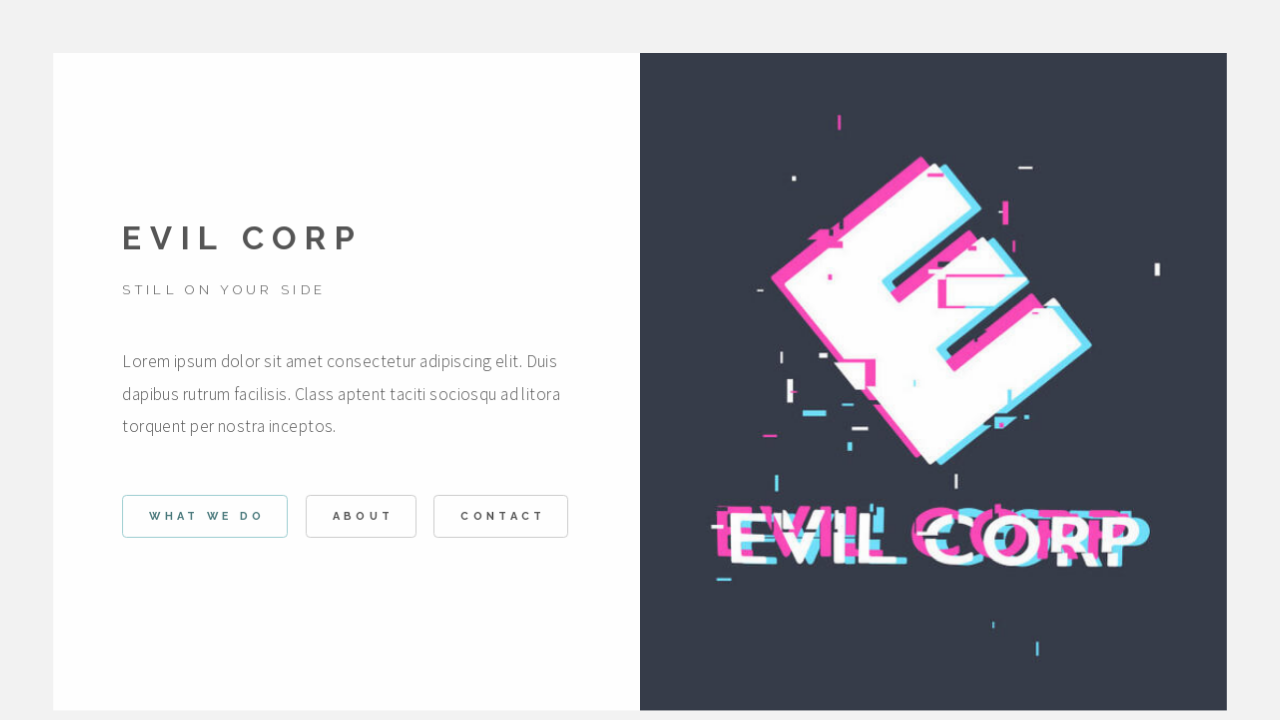

Waited for page to load after clicking 'What We Do'
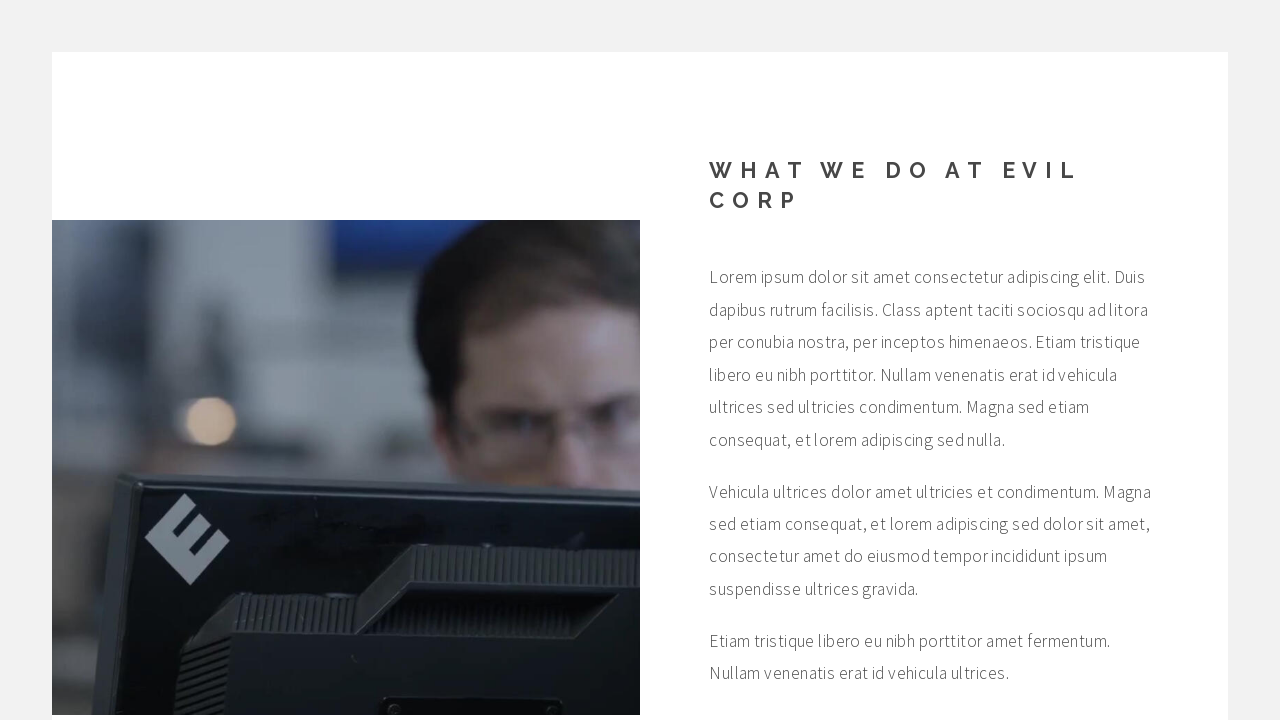

Clicked back button from 'What We Do' page at (771, 542) on #buttons03 .button
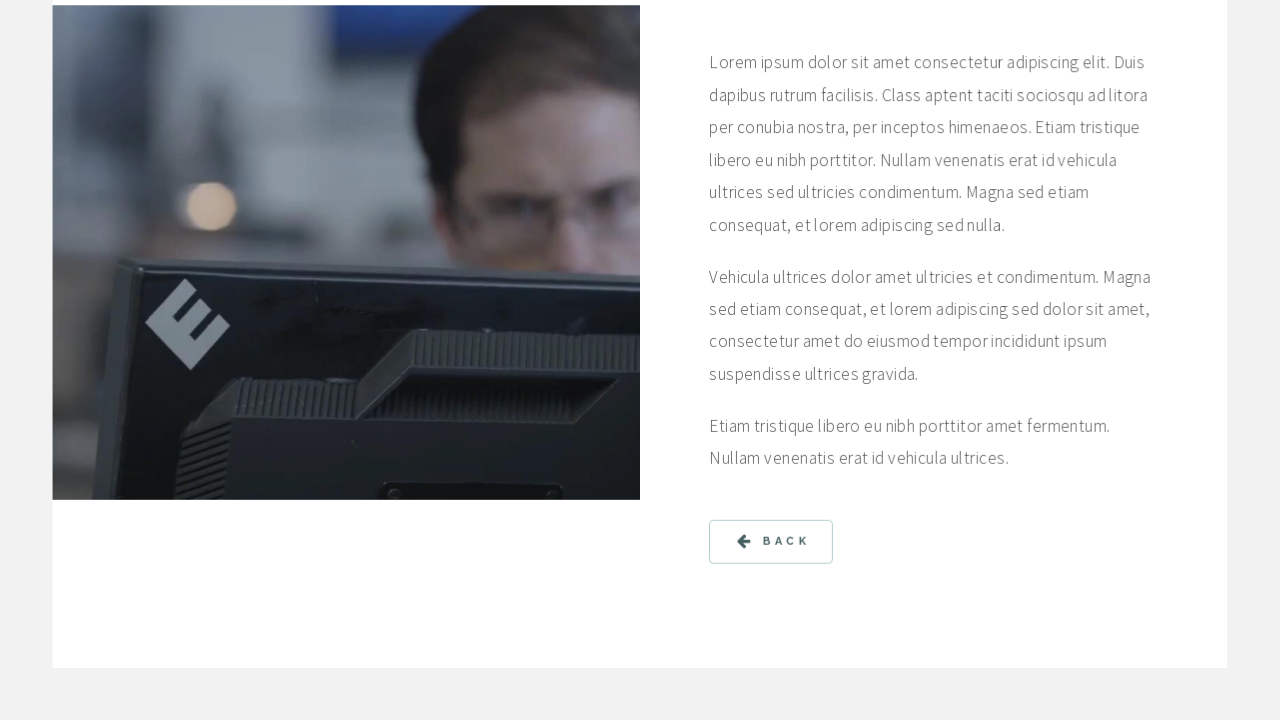

Waited for navigation back to home page
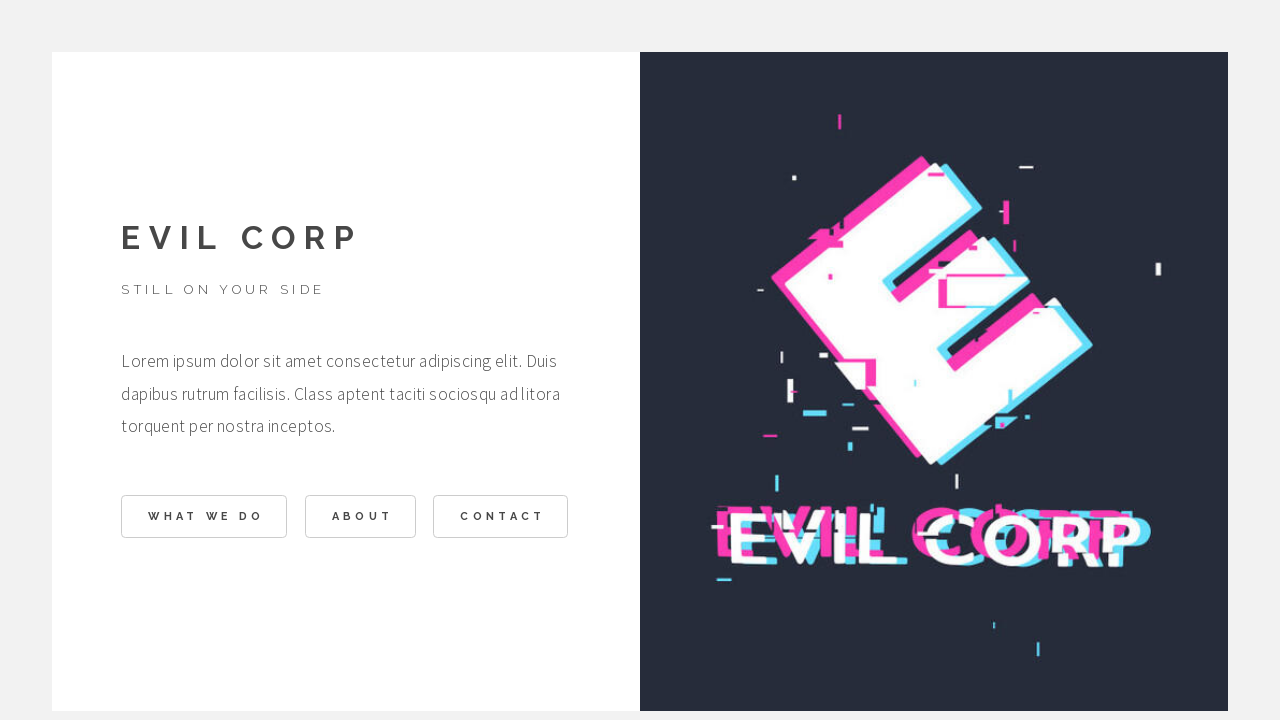

Clicked 'About' button at (360, 517) on li:nth-child(2) > .button
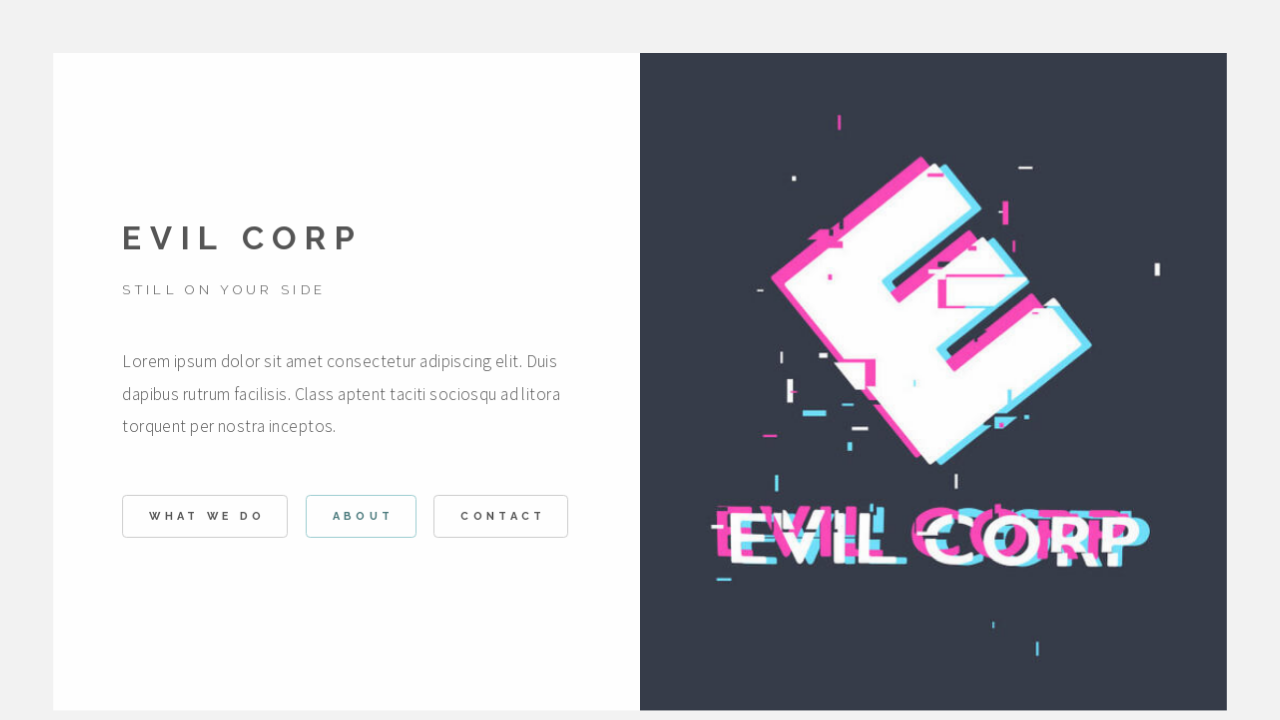

Waited for page to load after clicking 'About'
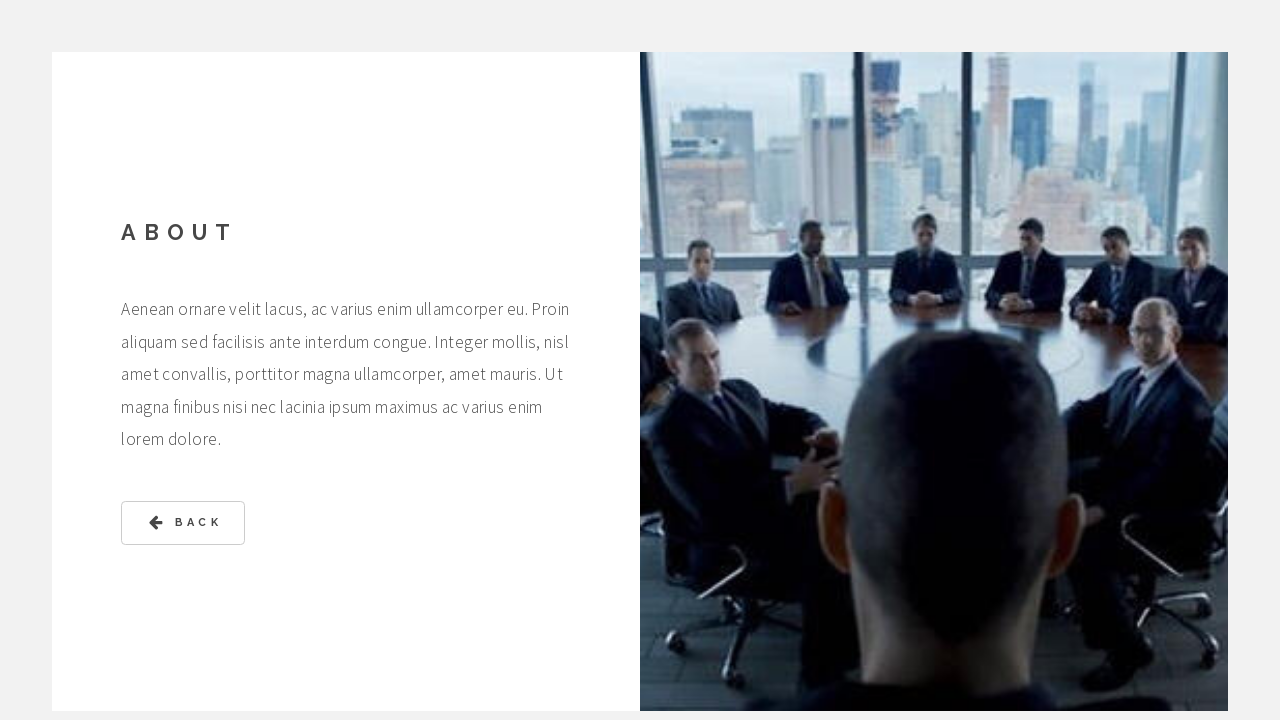

Clicked back button from 'About' page at (198, 523) on #buttons05 .label
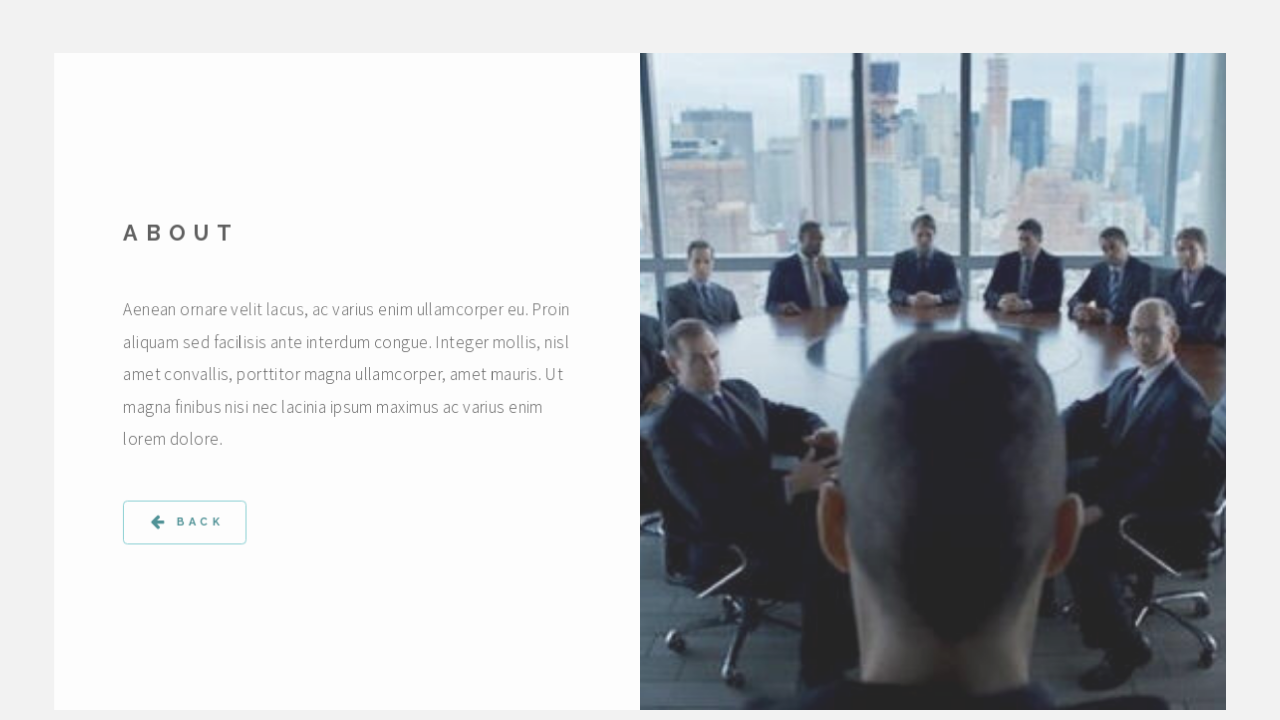

Waited for navigation back to home page
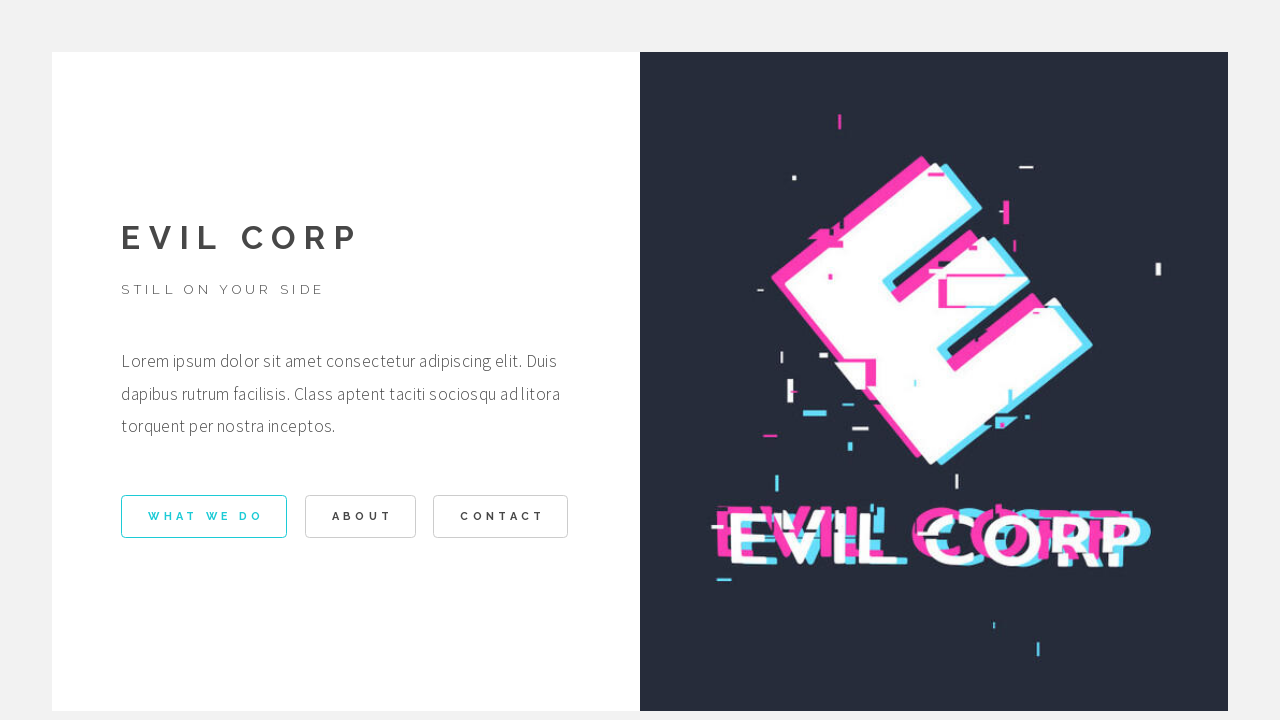

Clicked 'Contact' button at (501, 517) on li:nth-child(3) > .button
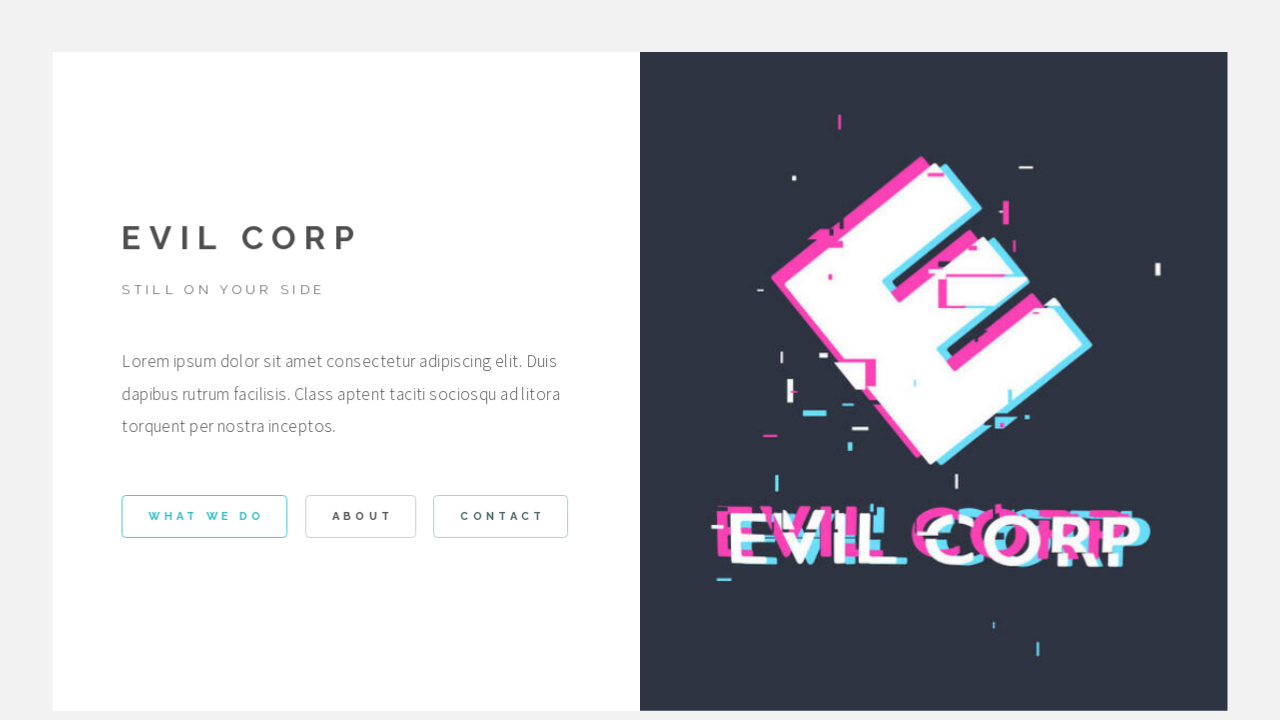

Waited for page to load after clicking 'Contact'
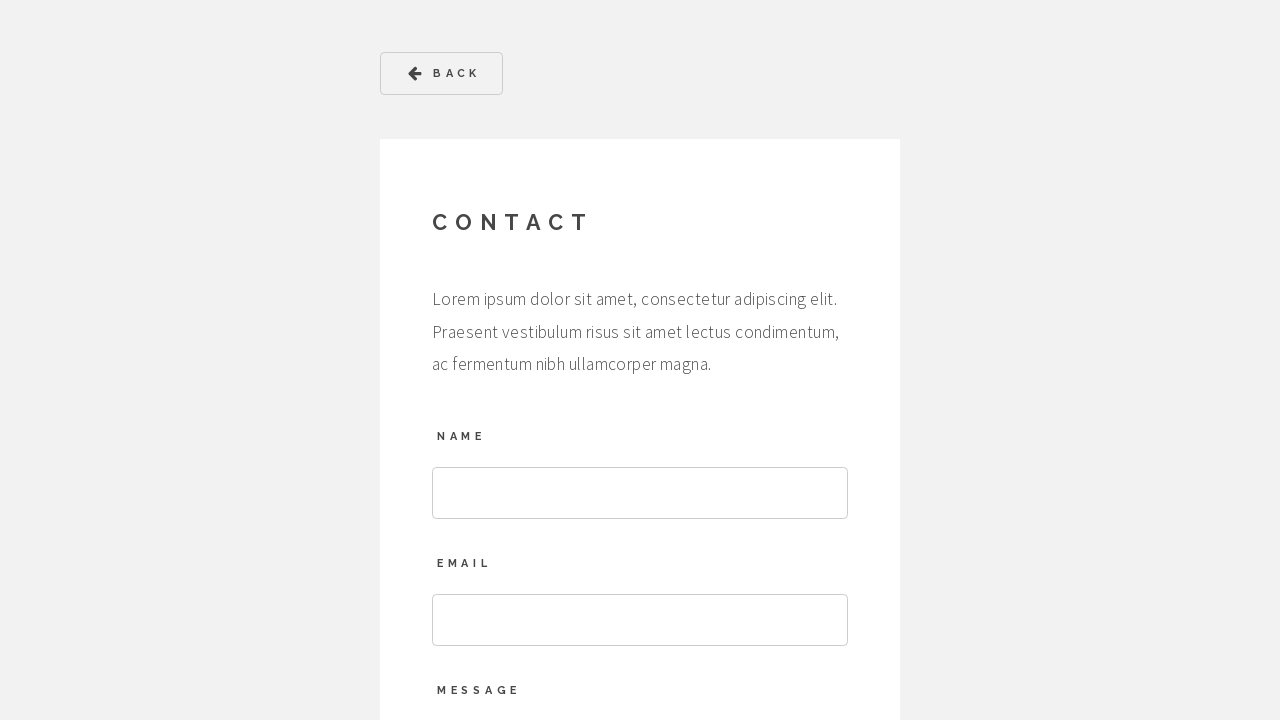

Clicked back button from 'Contact' page at (415, 74) on #buttons01 svg
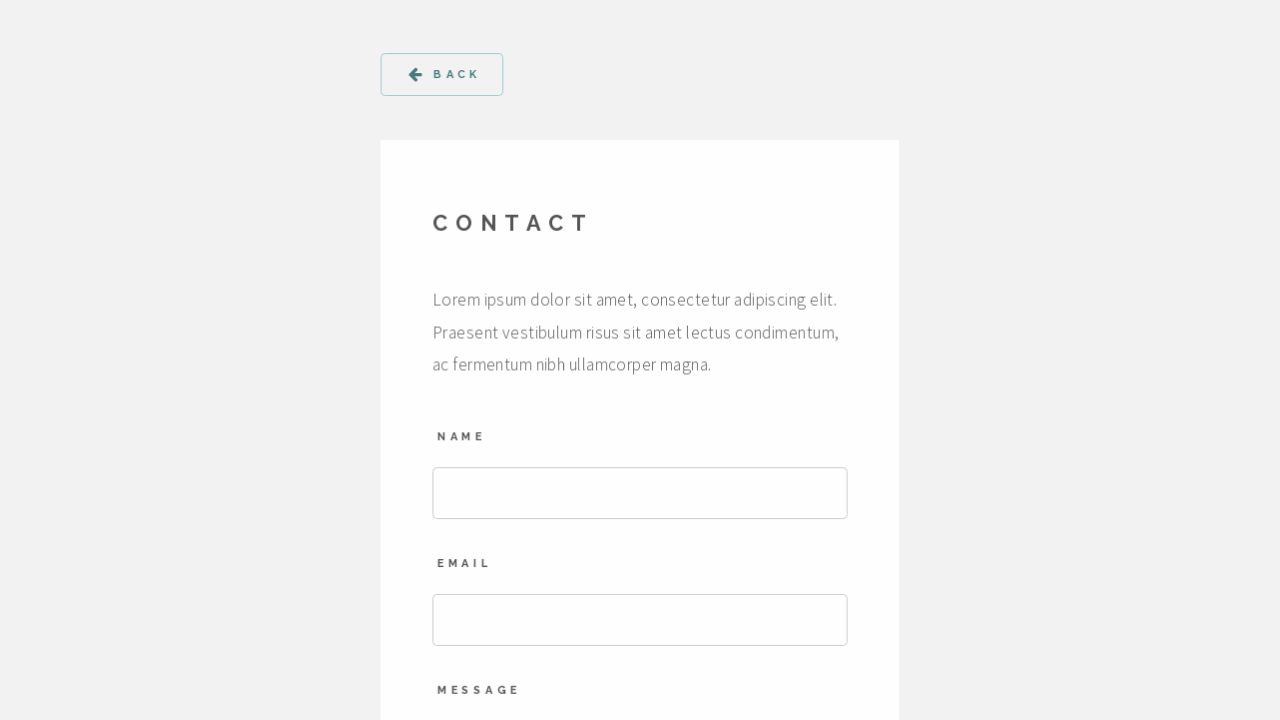

Waited for navigation back to home page
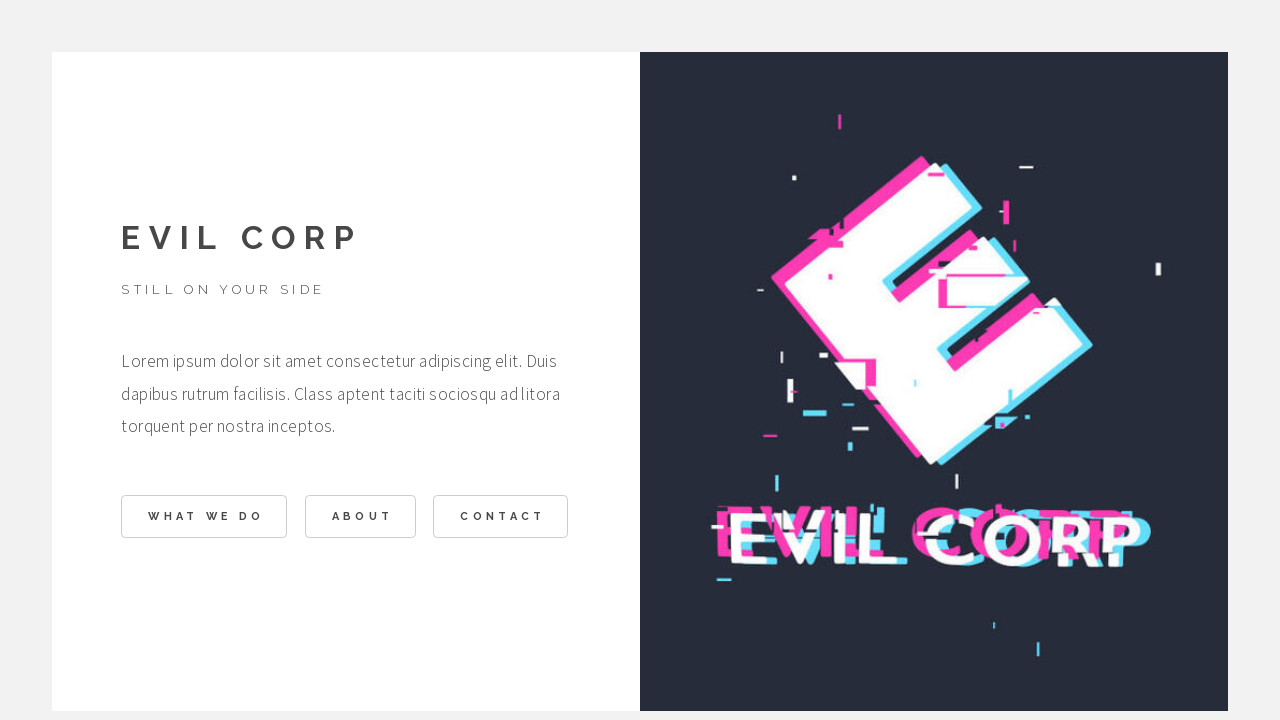

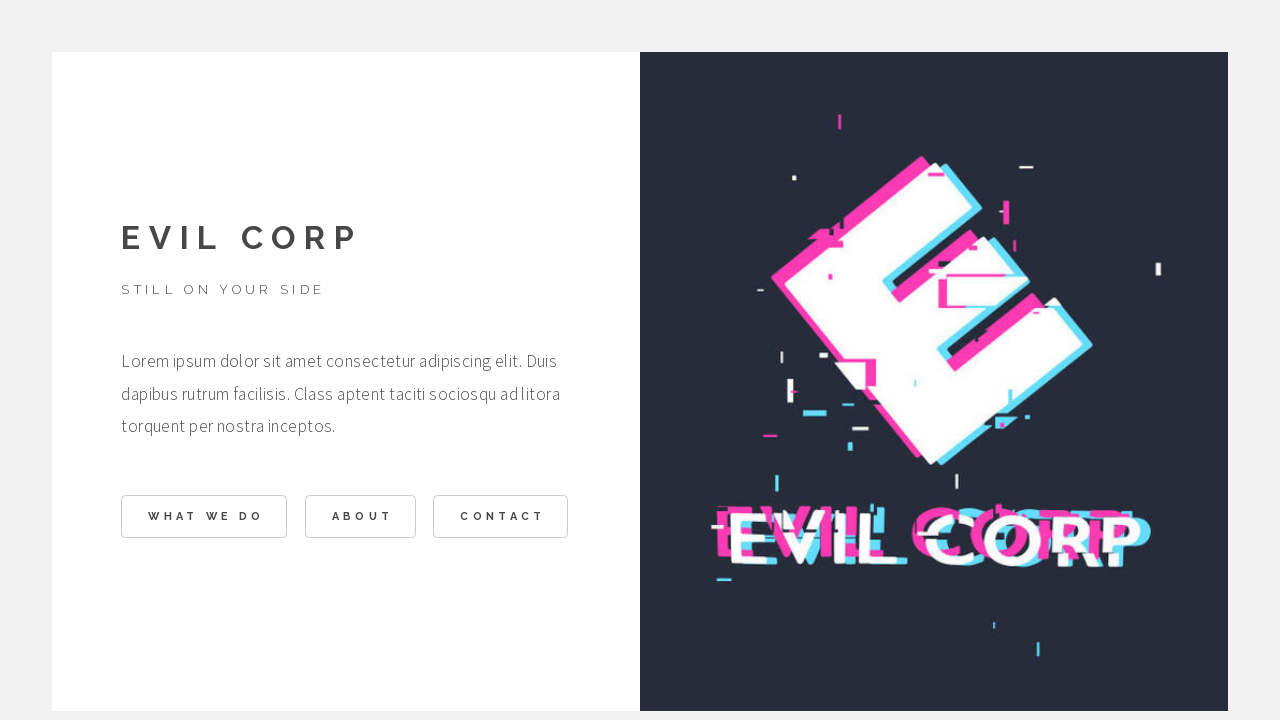